Tests a Budibase application form by clicking a "new" button, filling two input fields with test data, and clicking a save button.

Starting URL: https://serra.budibase.app/app/serra-para-todos#/doenca-cronica

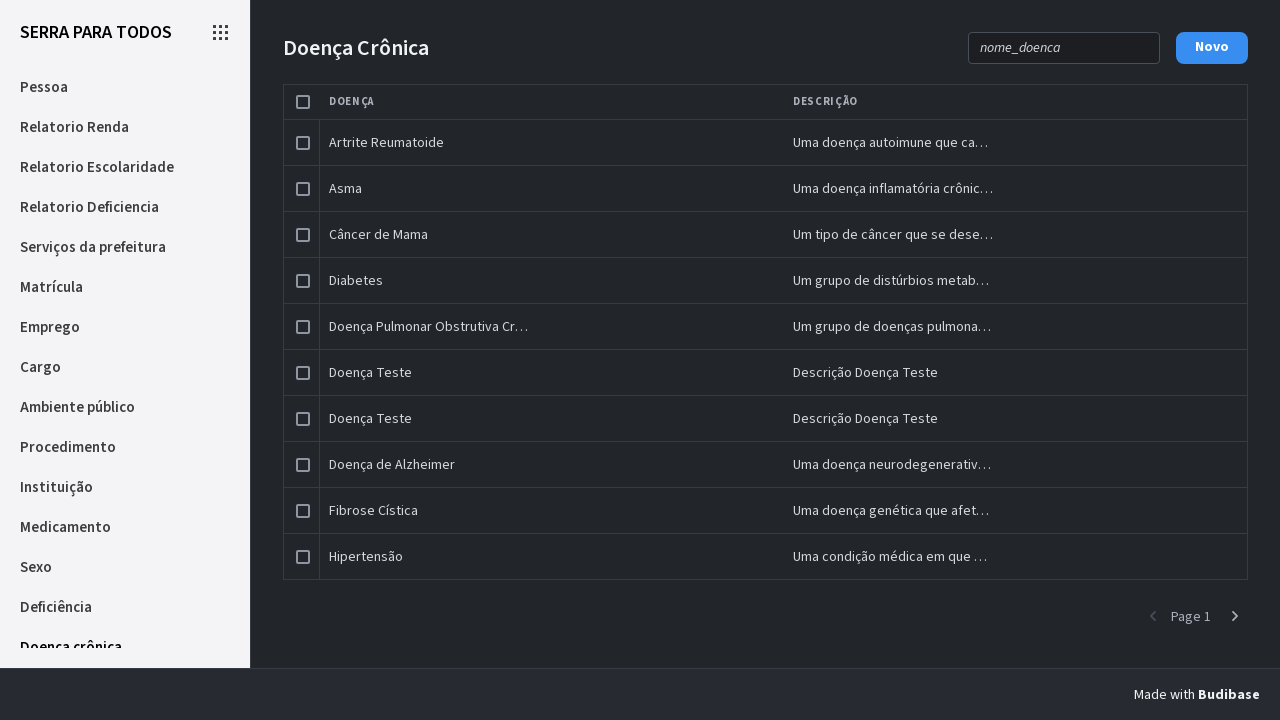

Waited for page network to be idle
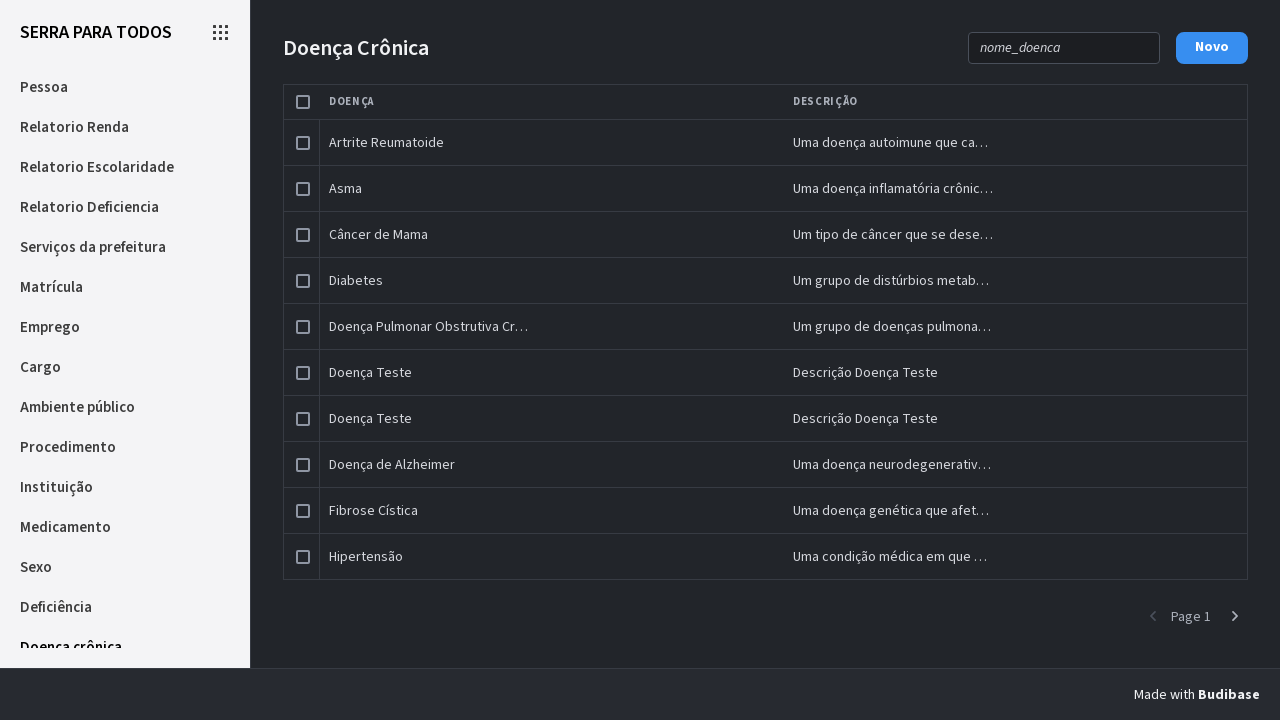

Waited 5 seconds for dynamic content to load
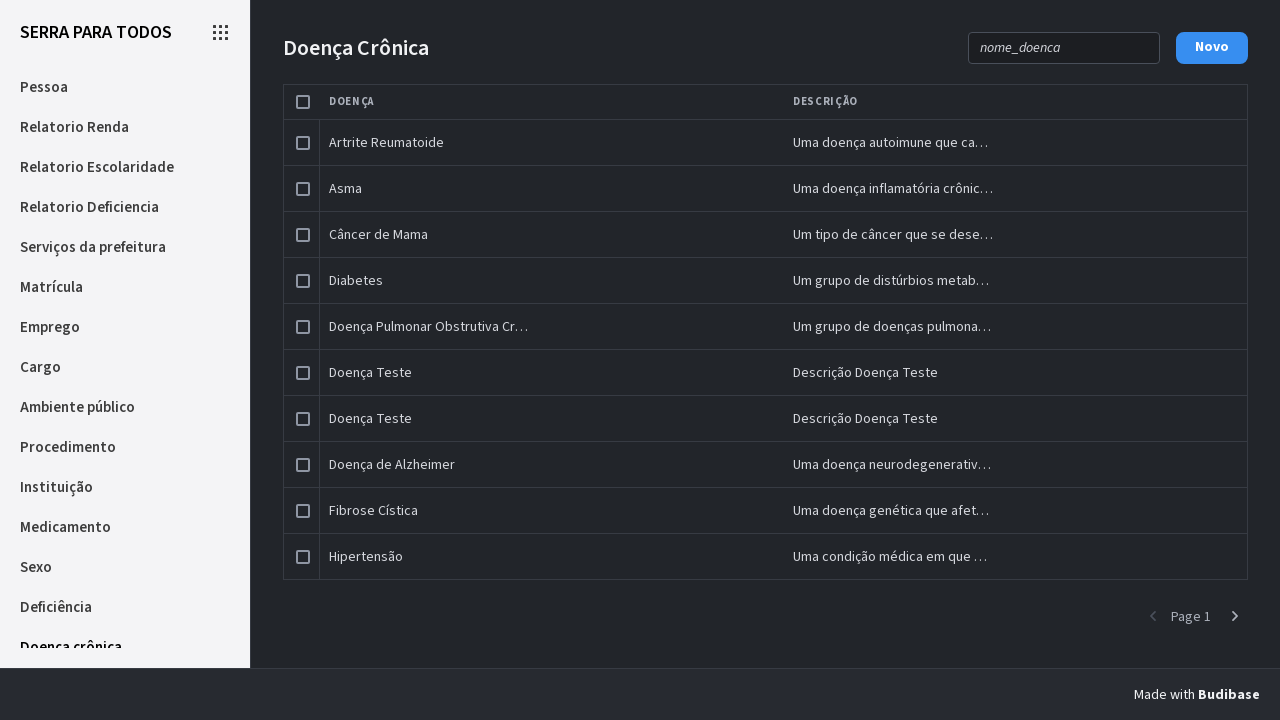

New button became visible
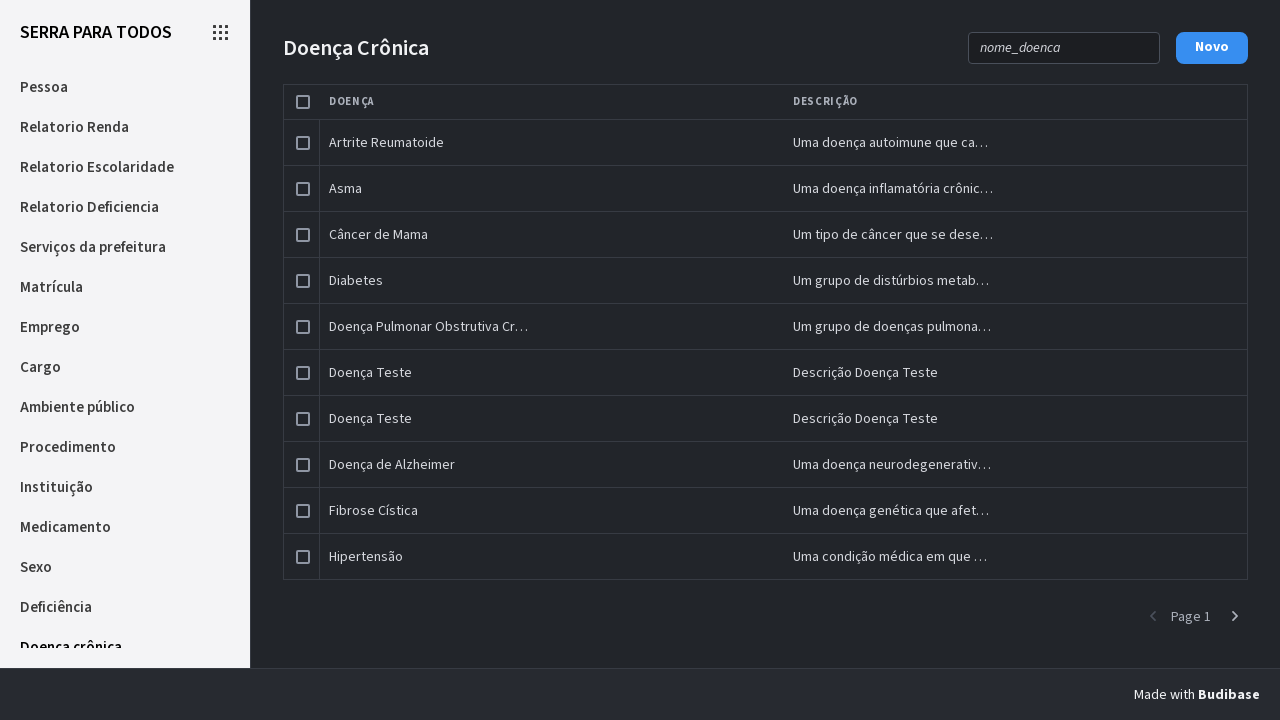

Clicked the 'novo' (new) button at (1212, 48) on xpath=/html/body/div[2]/div/div/div[1]/div/div[1]/div/div[1]/div[2]/div/div/div/
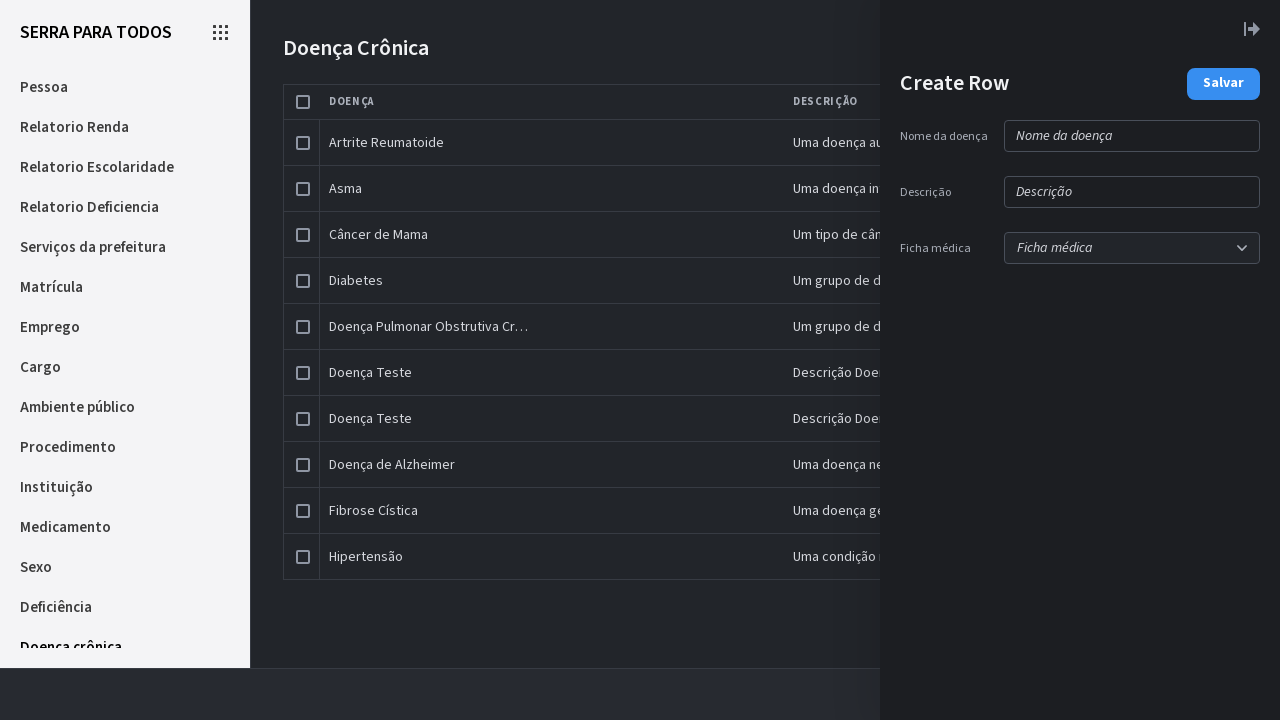

First input field became visible
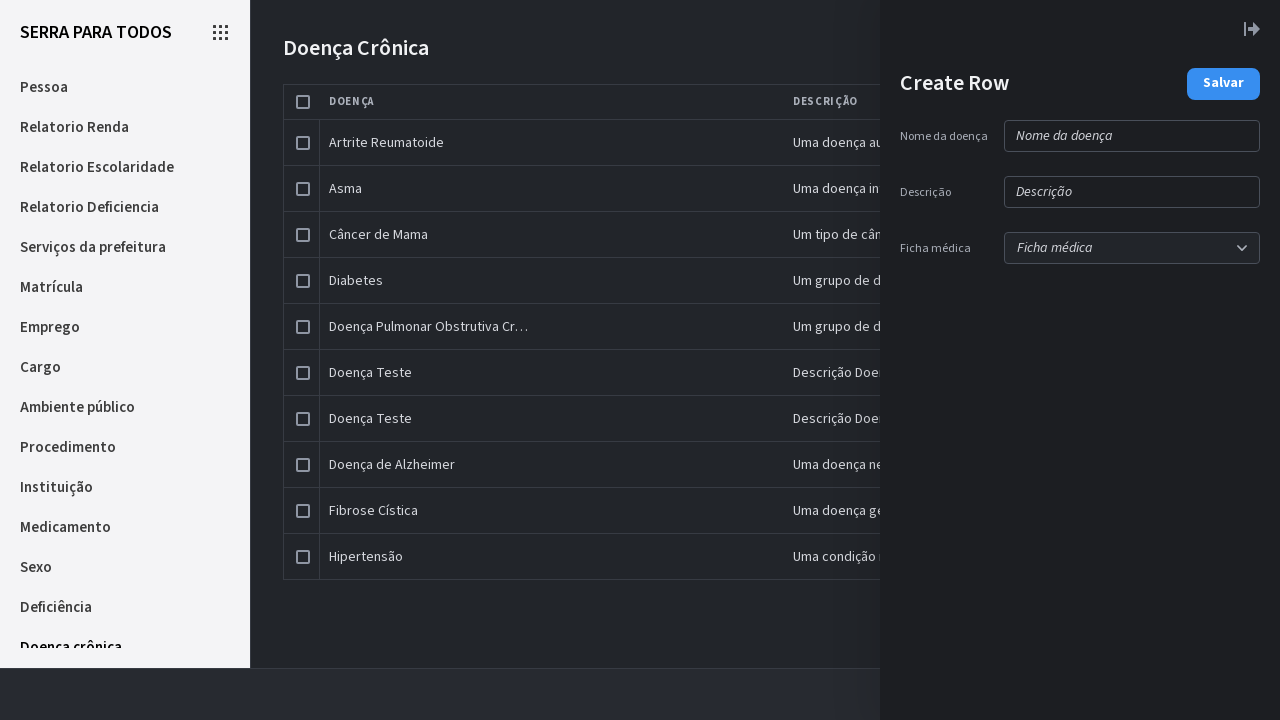

Filled first input field with 'Teste Selenium Migrado' on xpath=/html/body/div[2]/div/div/div[1]/div/div[1]/div/div[2]/div[2]/div/div/div/
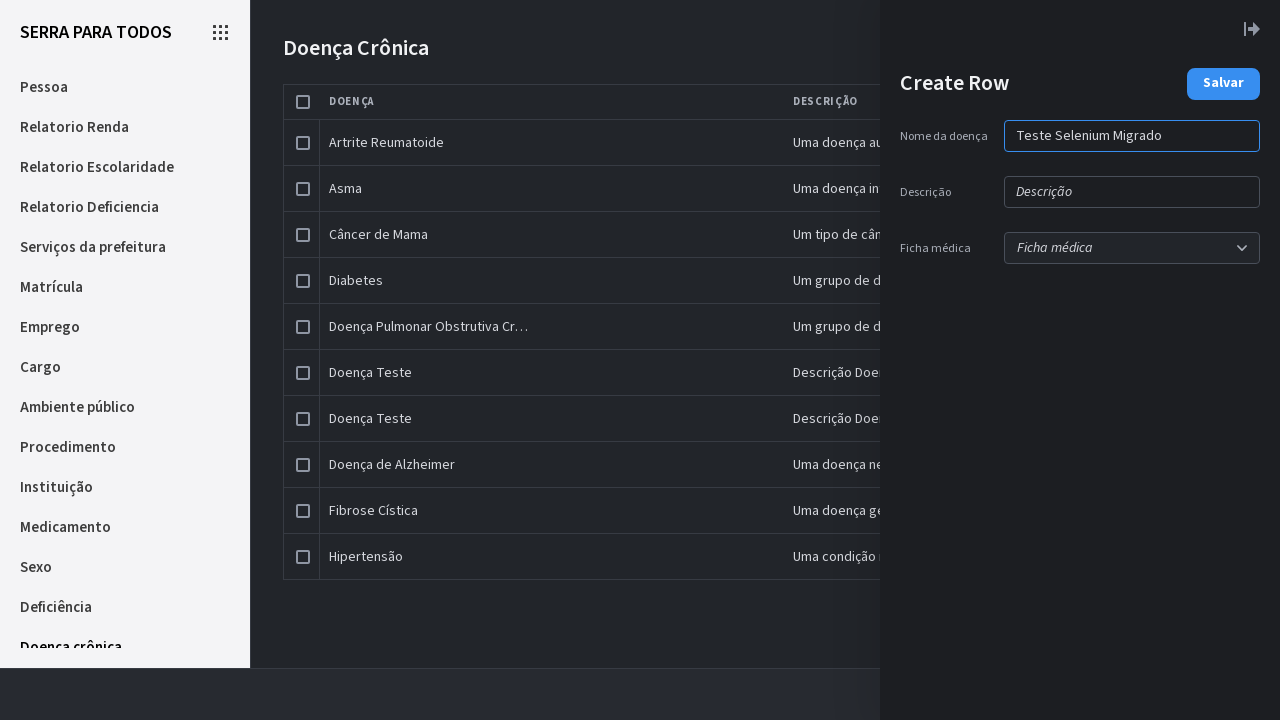

Waited 1 second for form state update
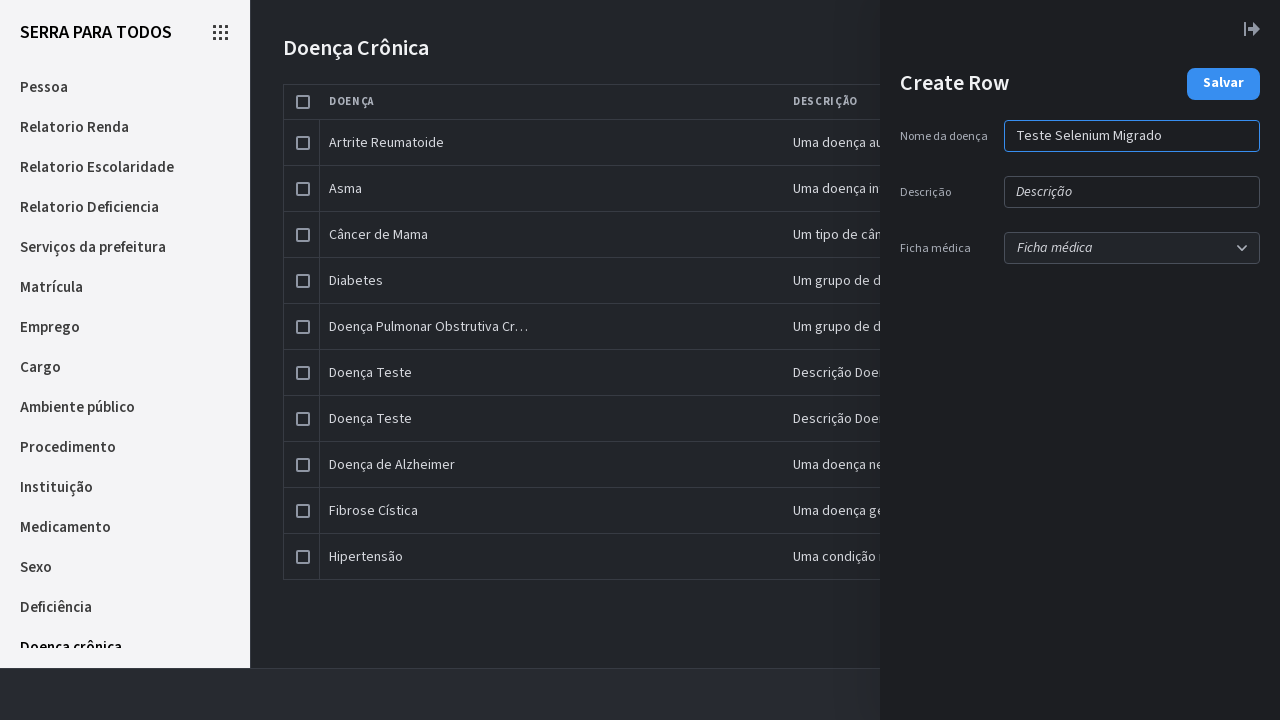

Second input field became visible
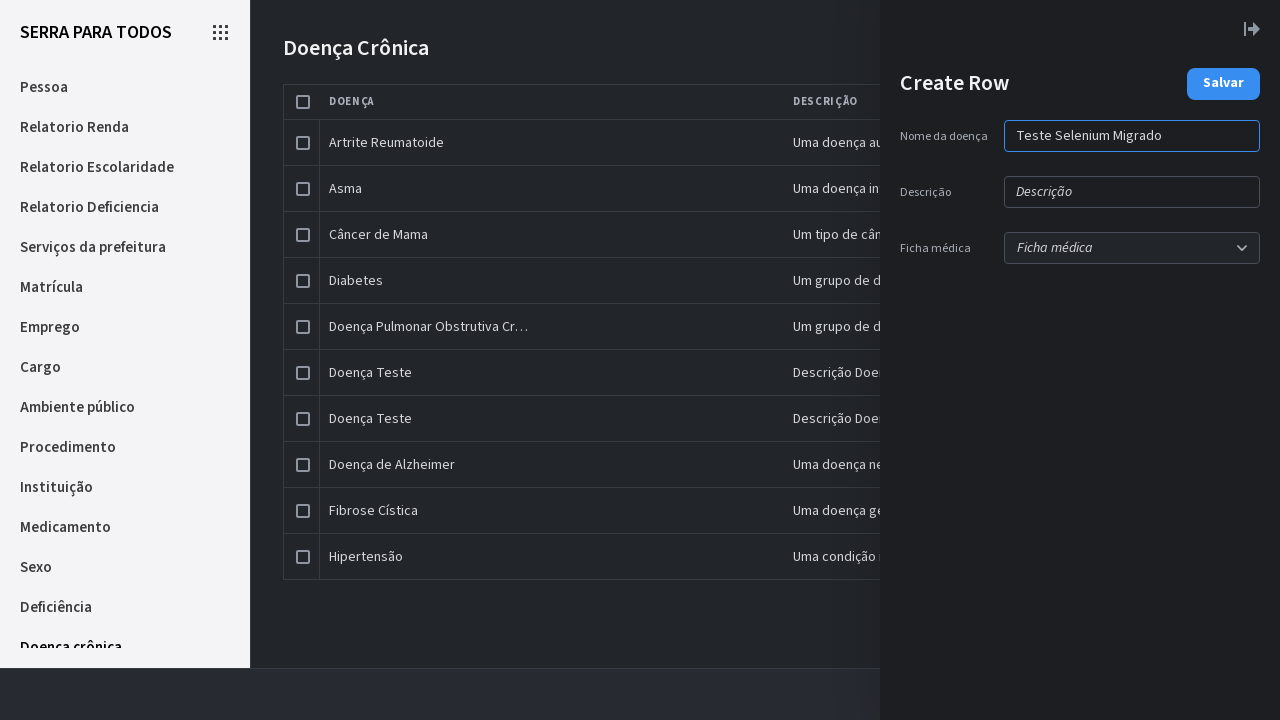

Filled second input field with 'Testando Automacao' on xpath=/html/body/div[2]/div/div/div[1]/div/div[1]/div/div[2]/div[2]/div/div/div/
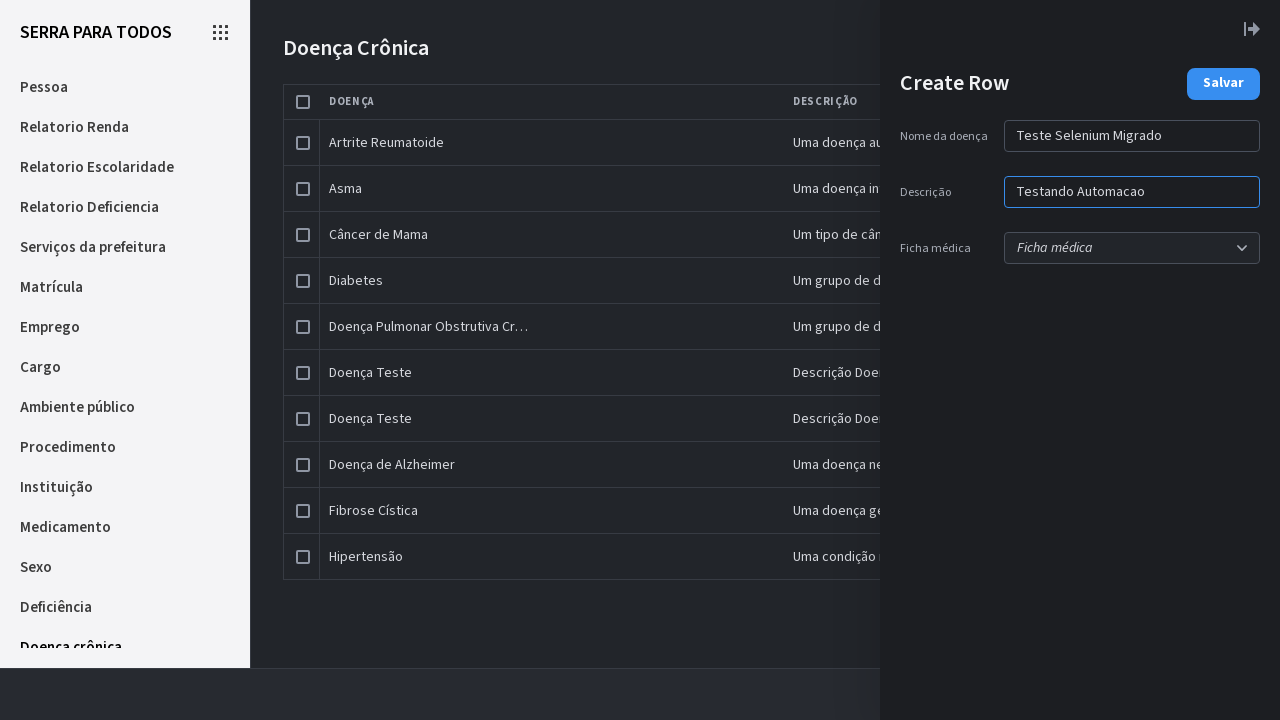

Save button became visible
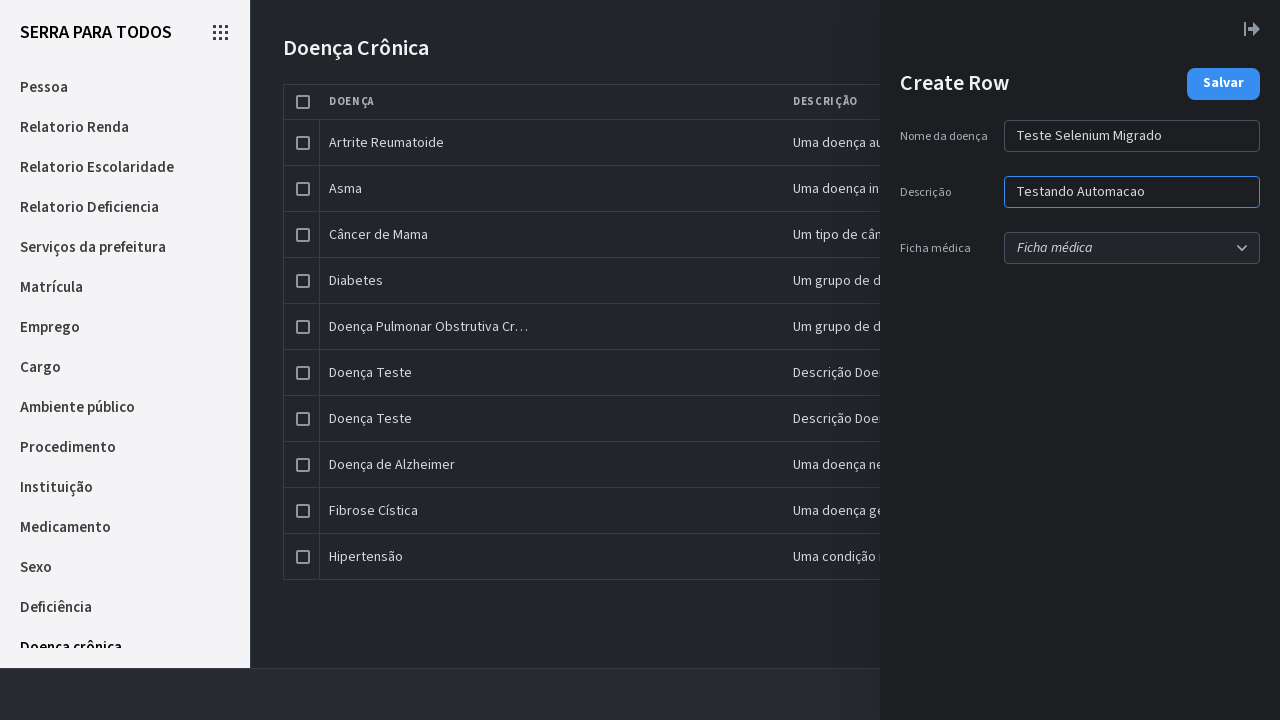

Clicked the save button at (1224, 84) on xpath=/html/body/div[2]/div/div/div[1]/div/div[1]/div/div[2]/div[2]/div/div/div/
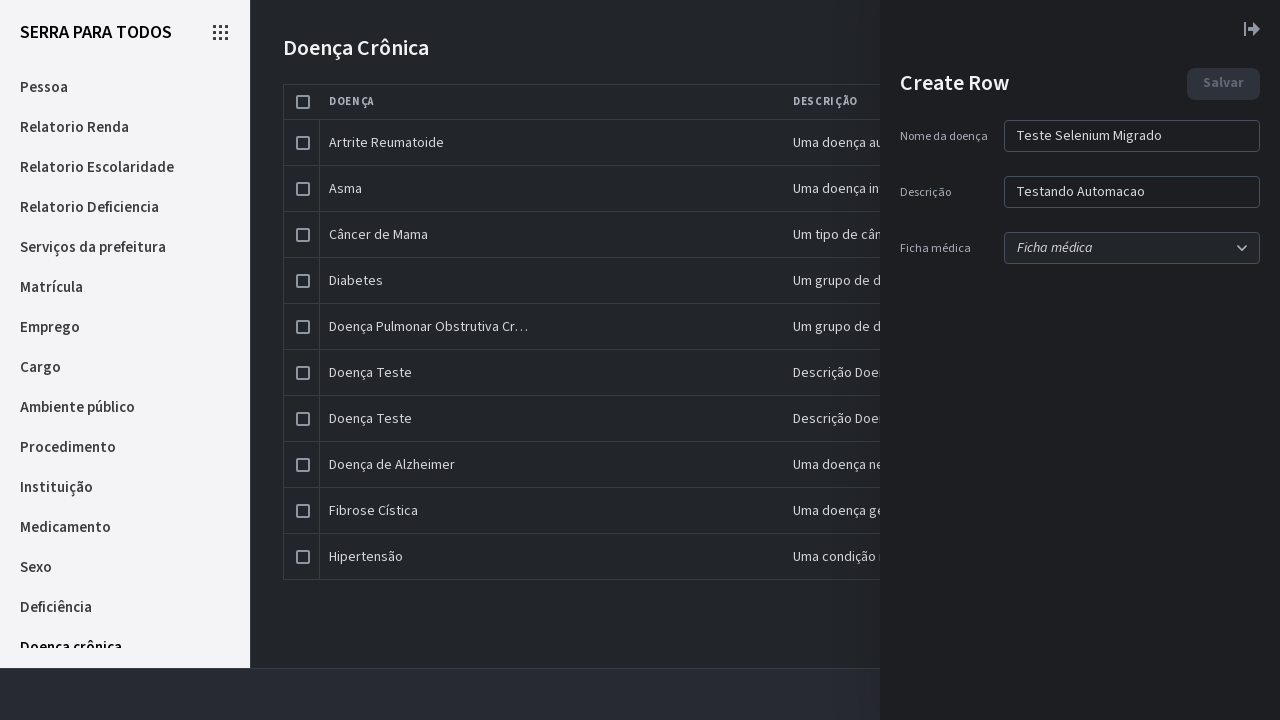

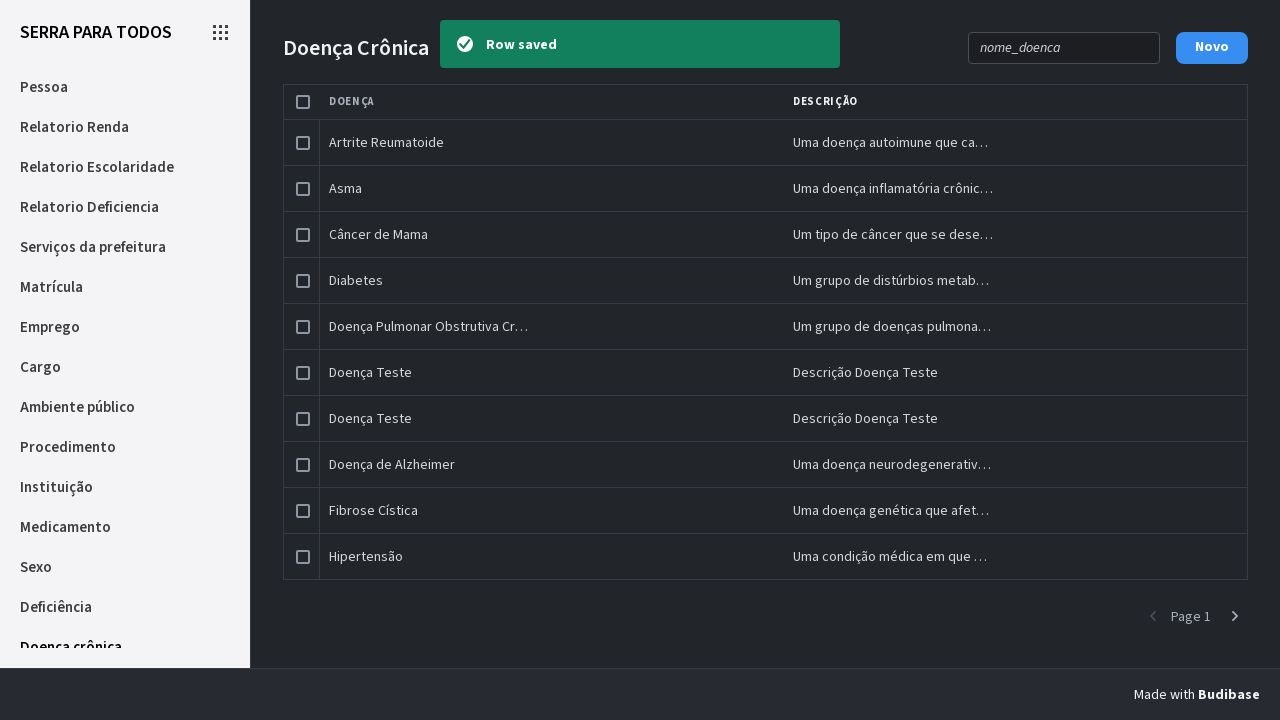